Verifies the page title matches the expected title for the automation testing practice page

Starting URL: https://testautomationpractice.blogspot.com/

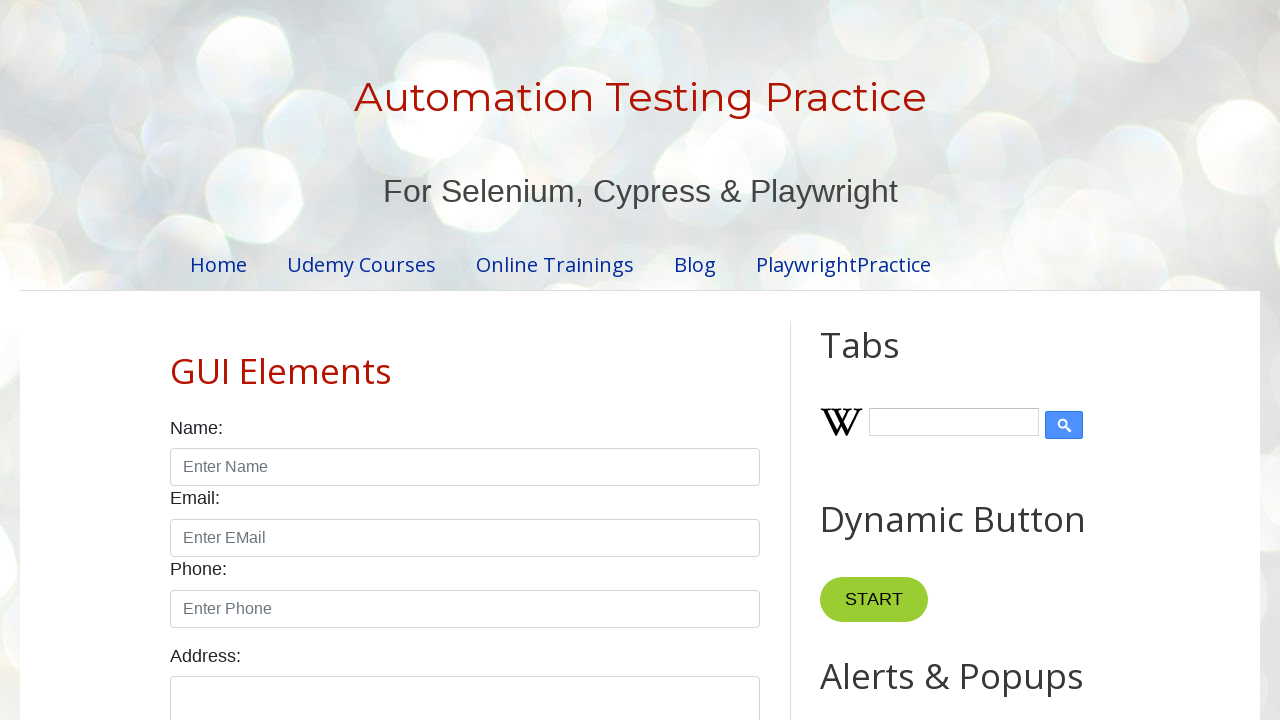

Navigated to automation testing practice page
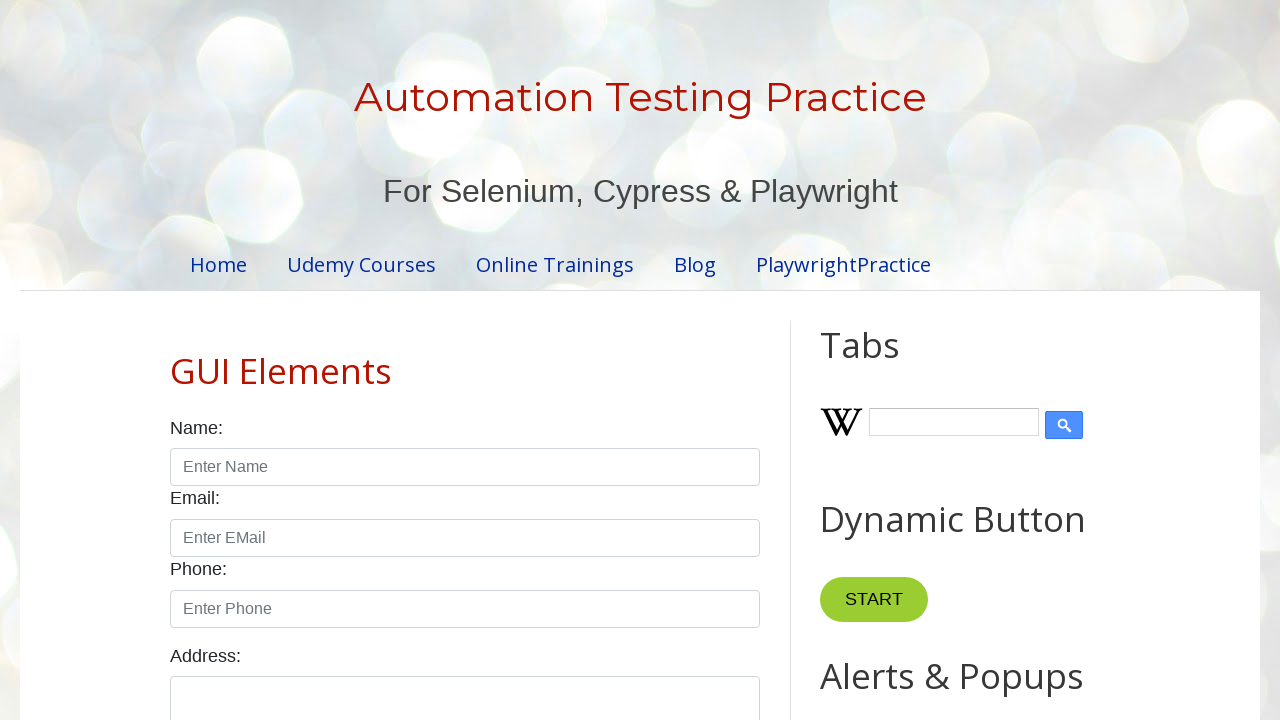

Verified page title matches expected title 'Automation Testing Practice'
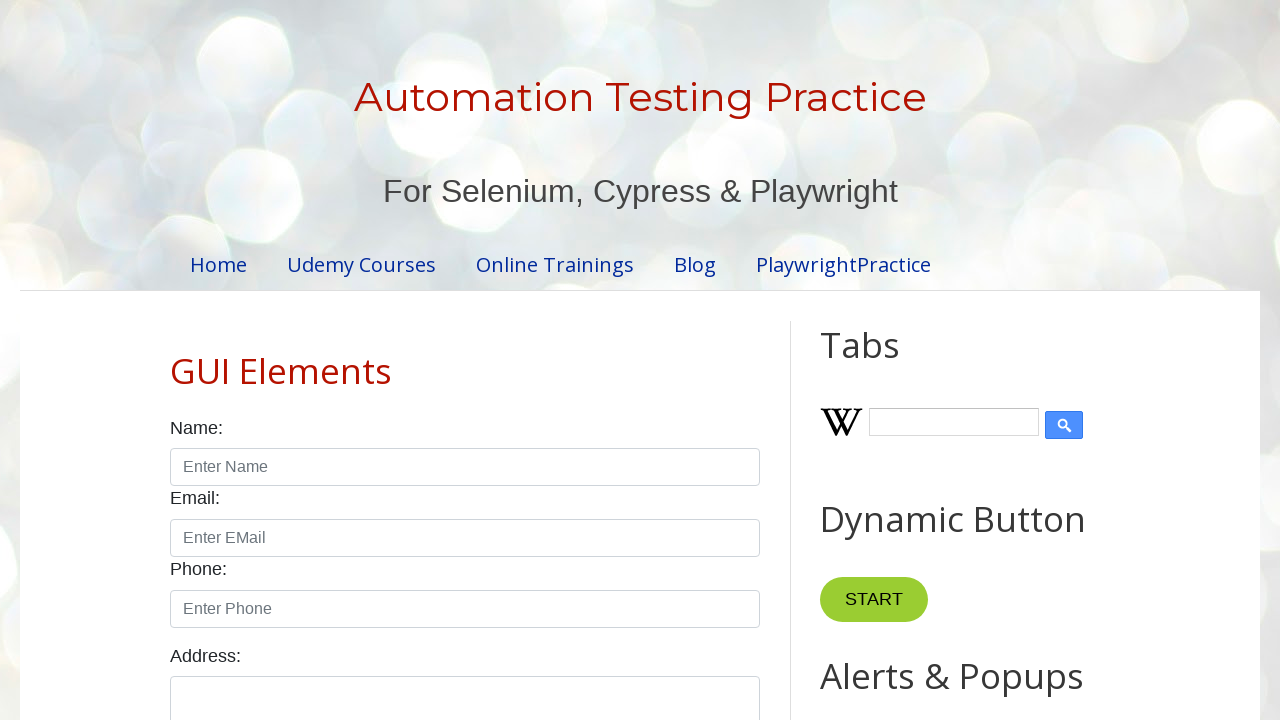

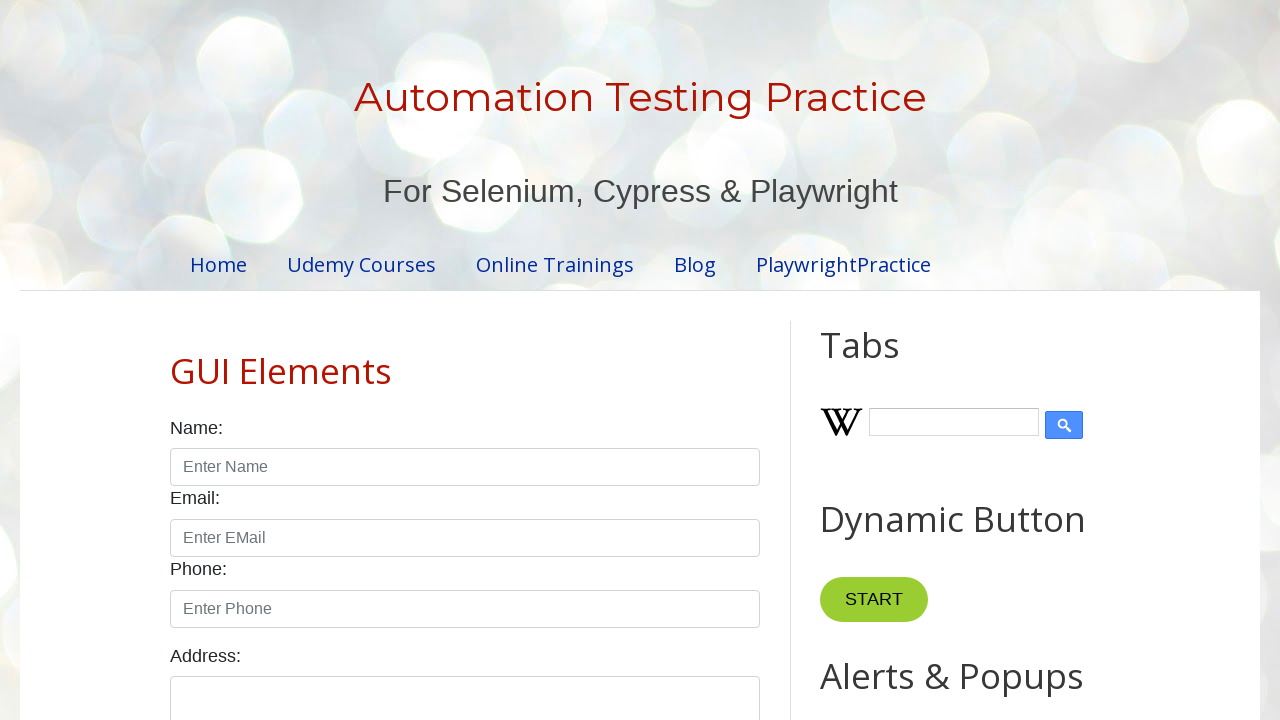